Tests registration form validation with invalid phone number format

Starting URL: https://alada.vn/tai-khoan/dang-ky.html

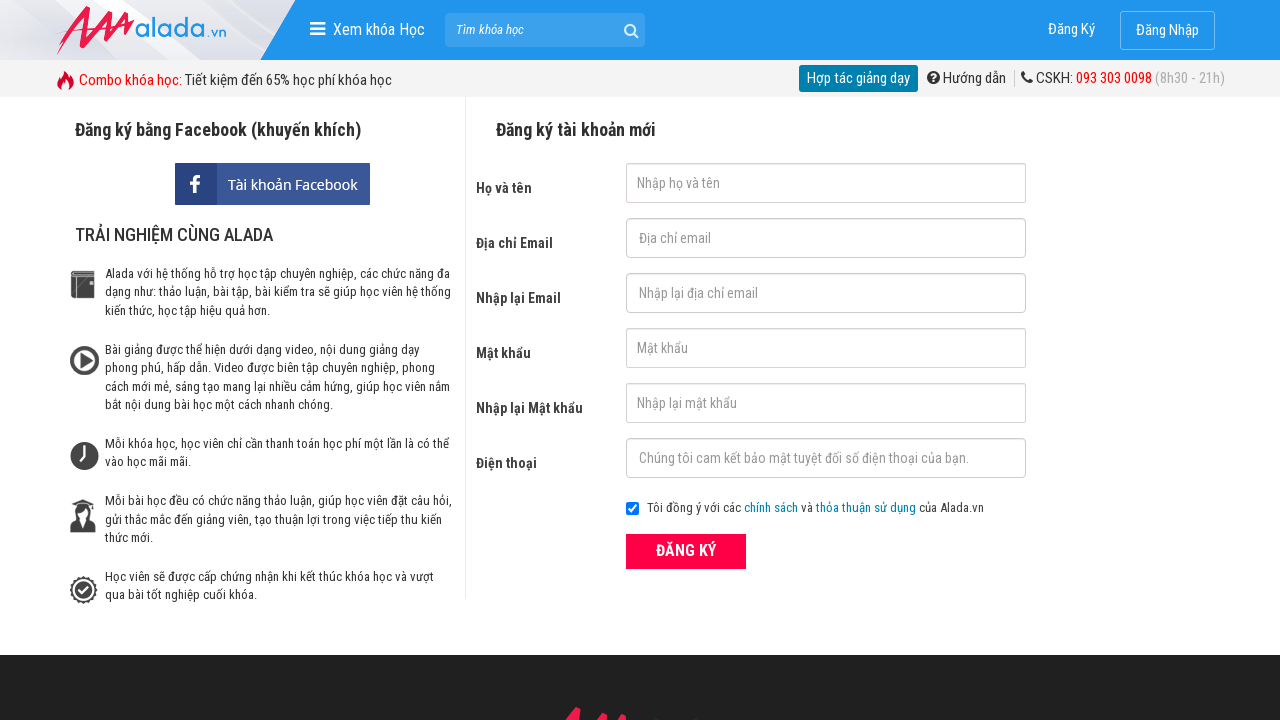

Filled first name field with 'John Kennedy' on #txtFirstname
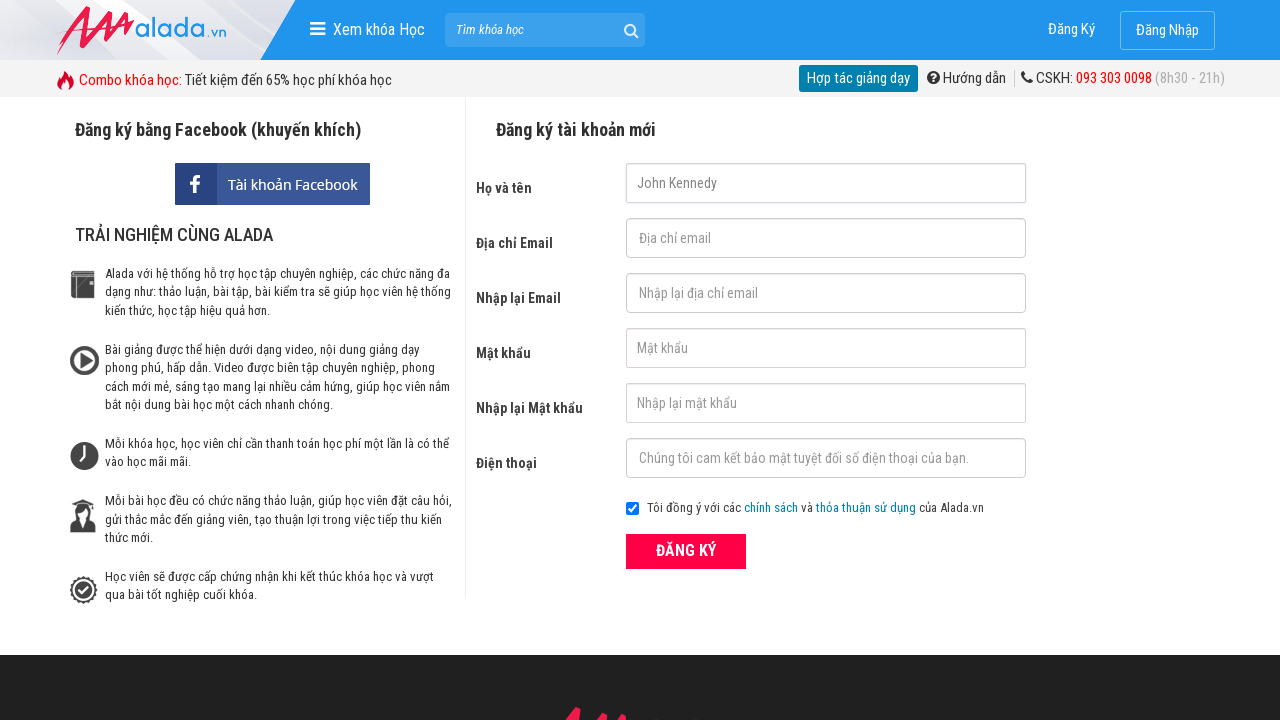

Filled email field with 'johnwick@gmail.net' on #txtEmail
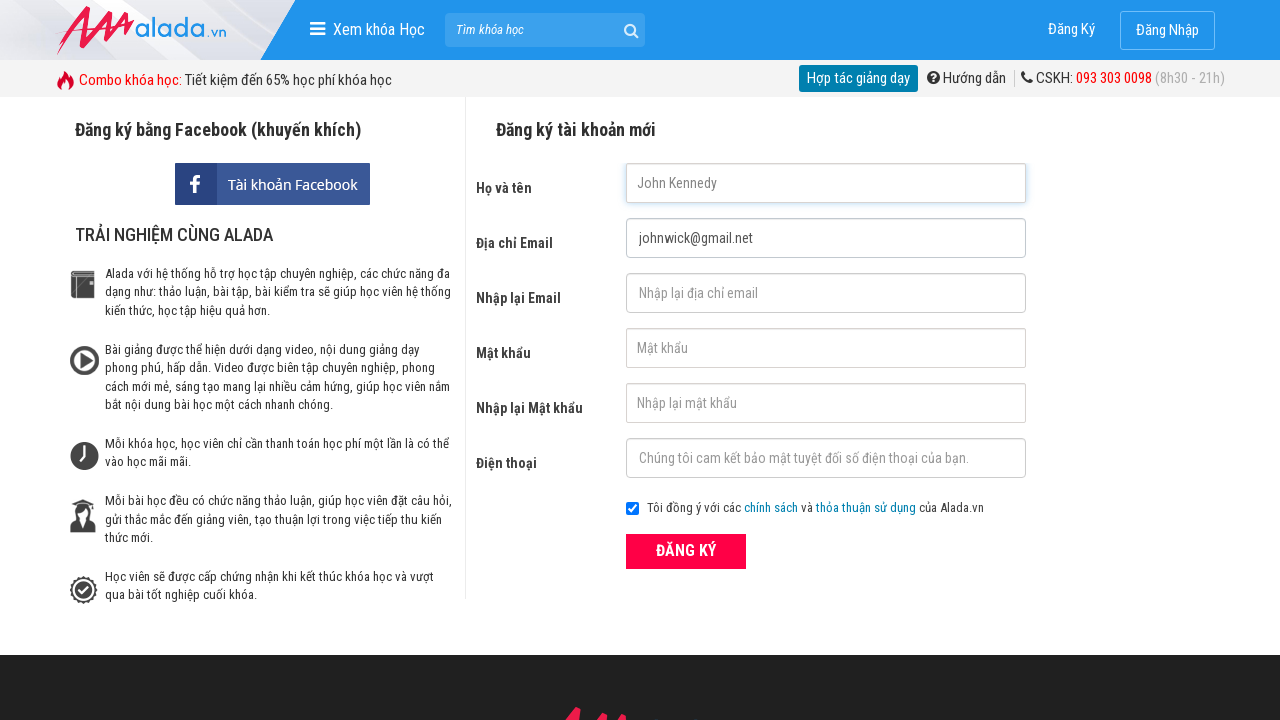

Filled confirm email field with 'johnwick@gmail.net' on #txtCEmail
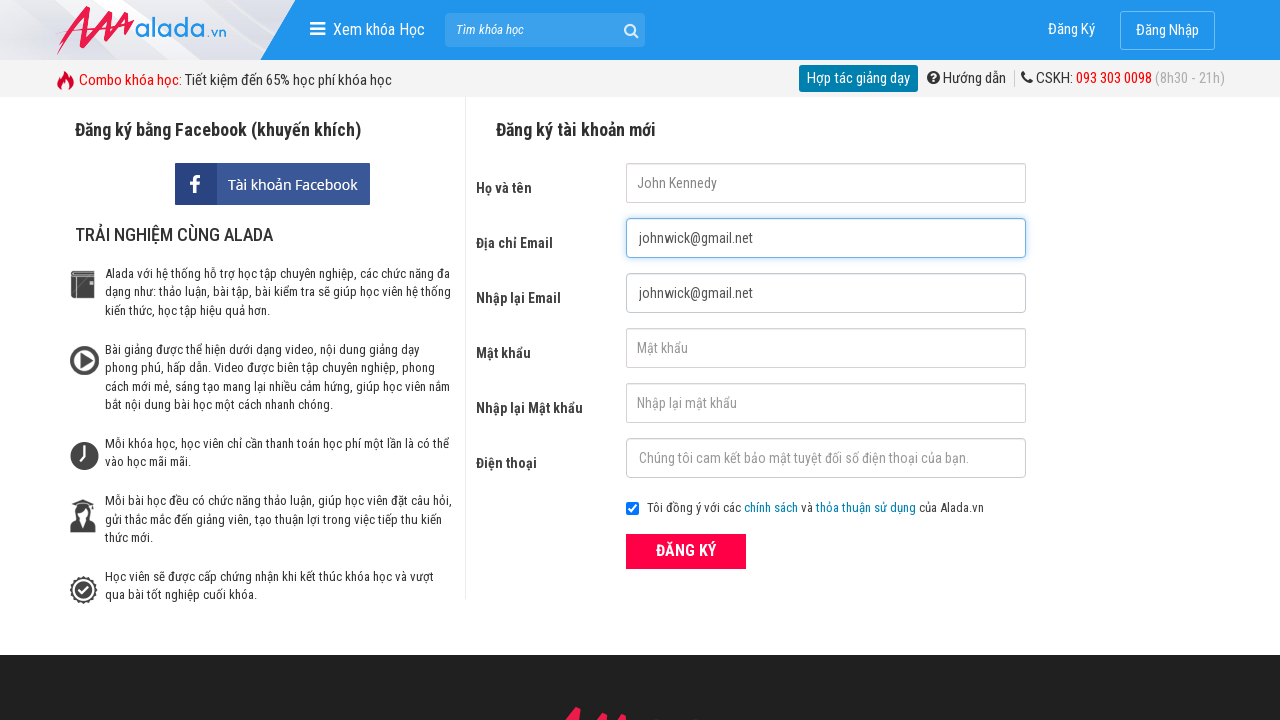

Filled password field with '123456' on #txtPassword
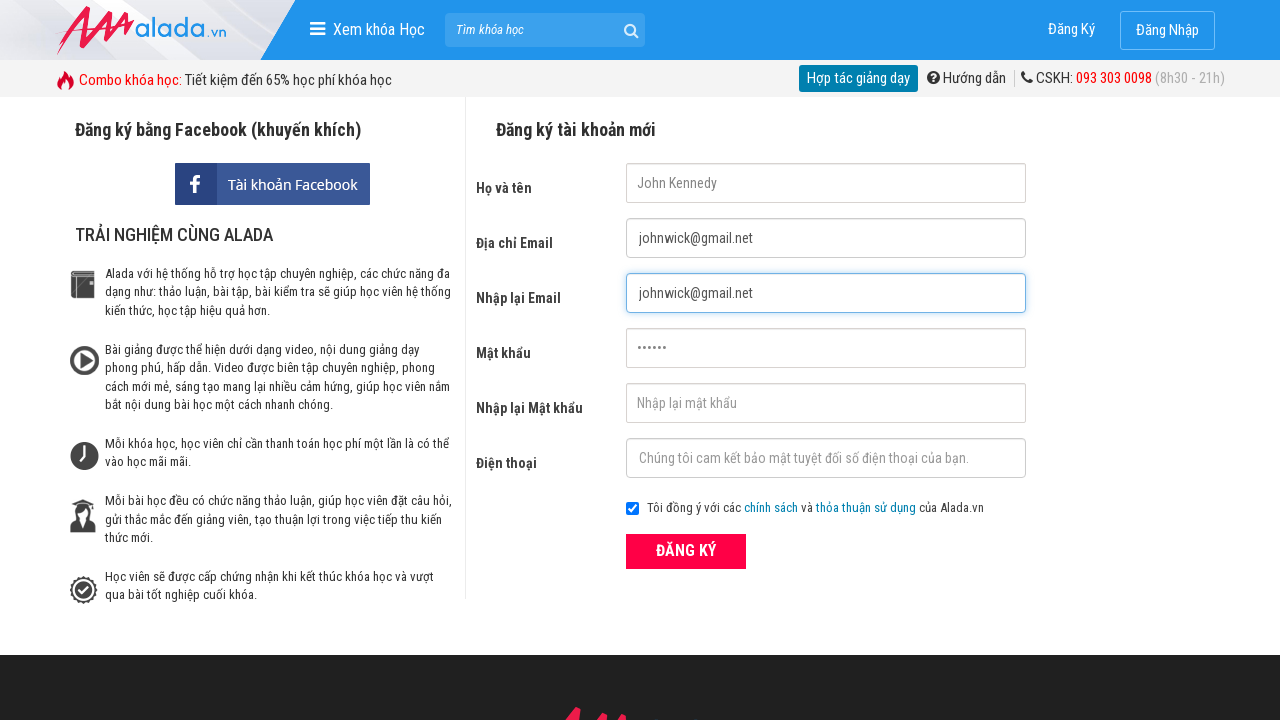

Filled confirm password field with '123456' on #txtCPassword
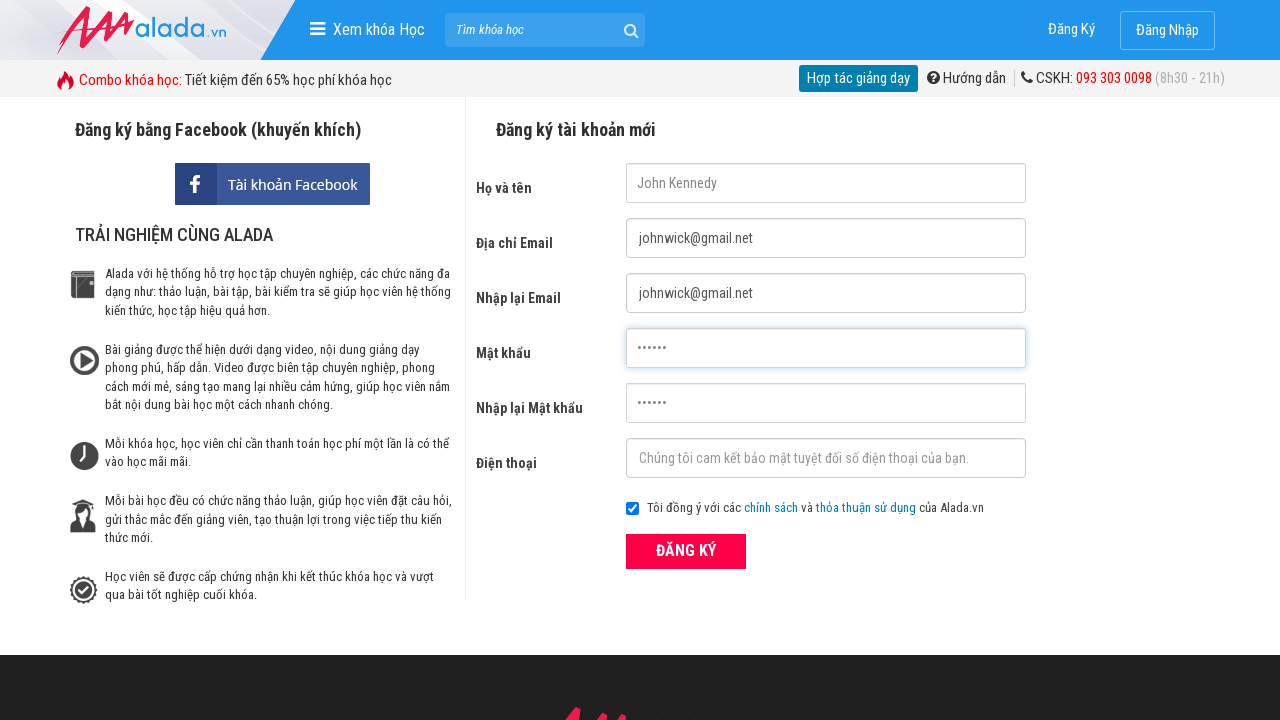

Filled phone field with invalid number '123456' on #txtPhone
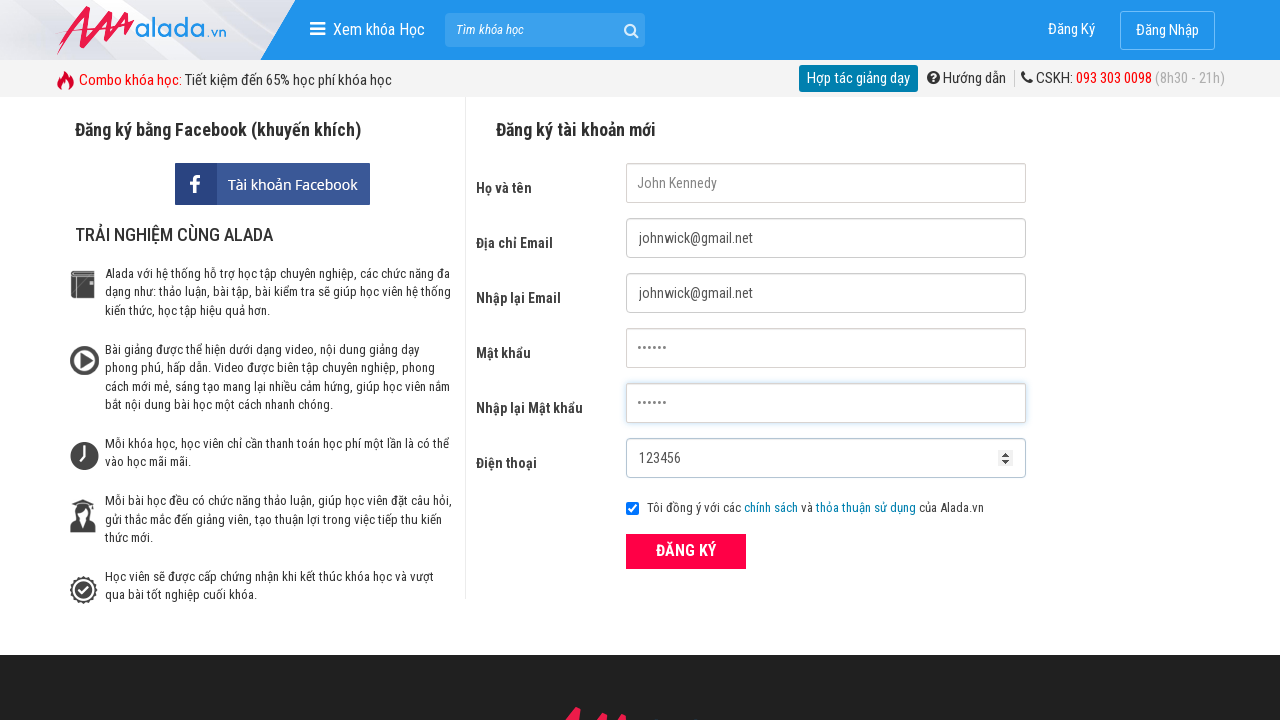

Clicked registration submit button at (686, 551) on xpath=//div[@class='field_btn']//button
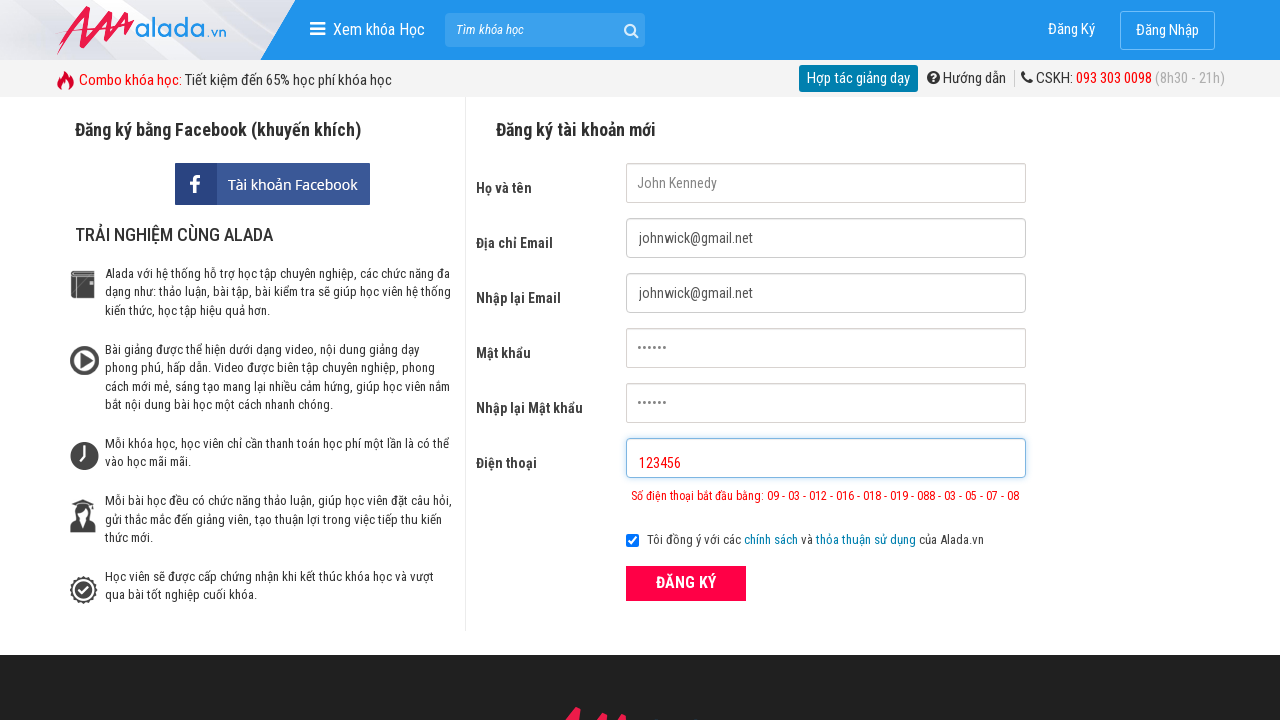

Phone validation error message appeared
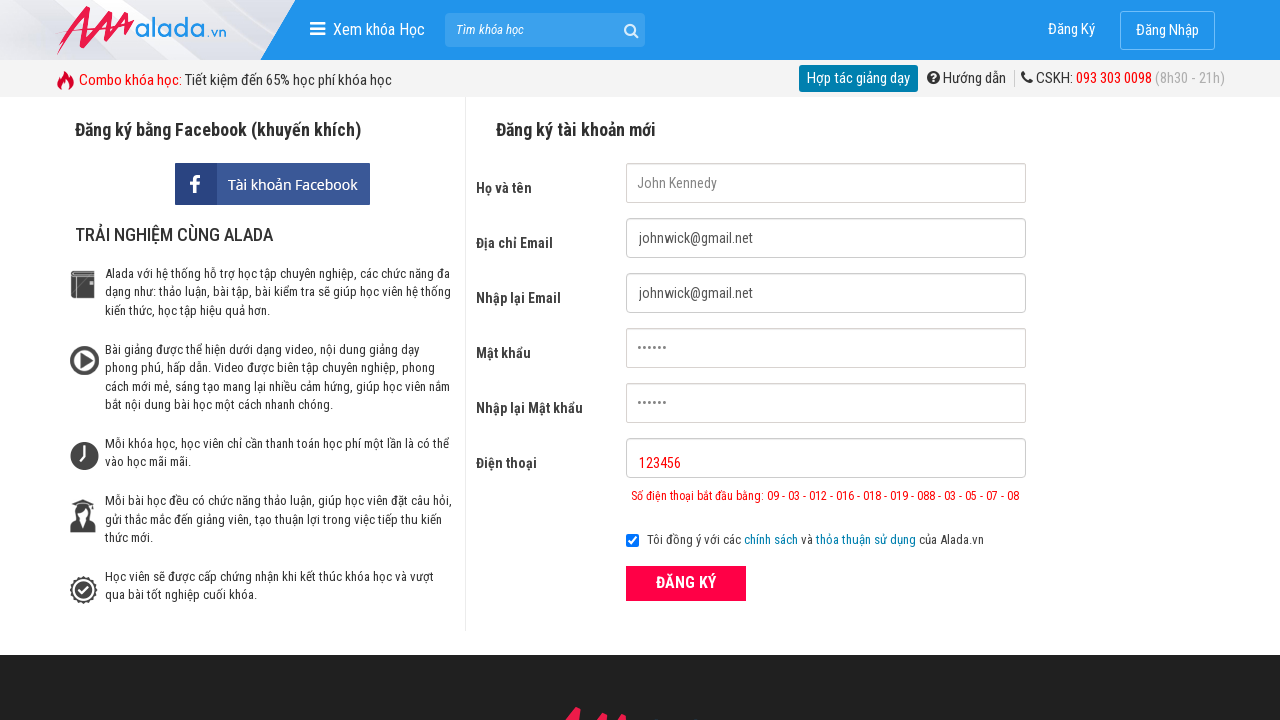

Verified phone validation error message matches expected format
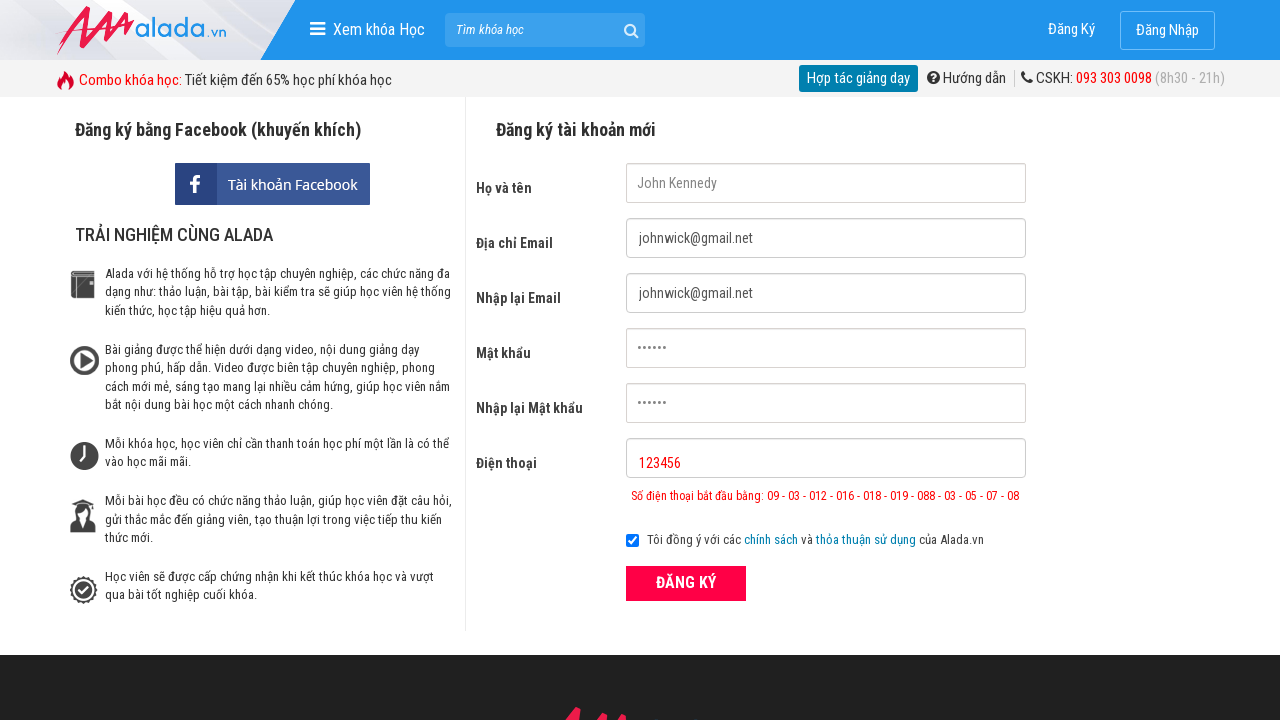

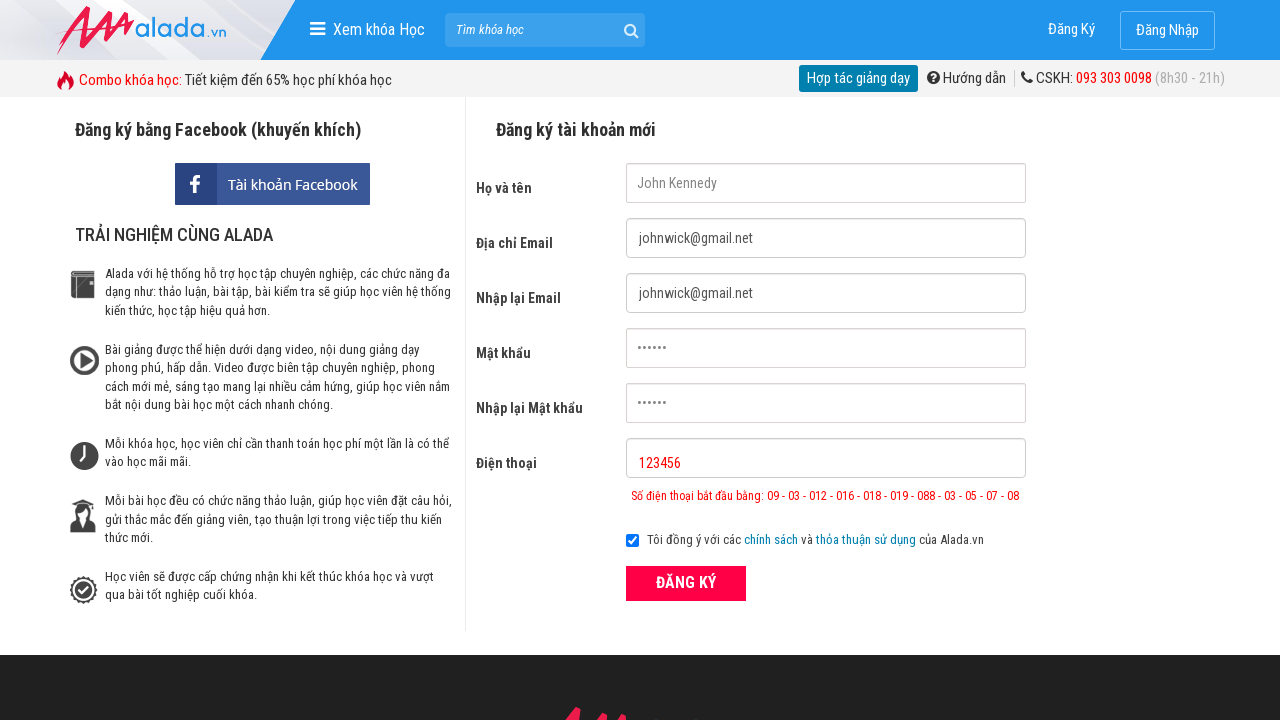